Sets browser window to a specific size and retrieves dimension information

Starting URL: https://opensource-demo.orangehrmlive.com/

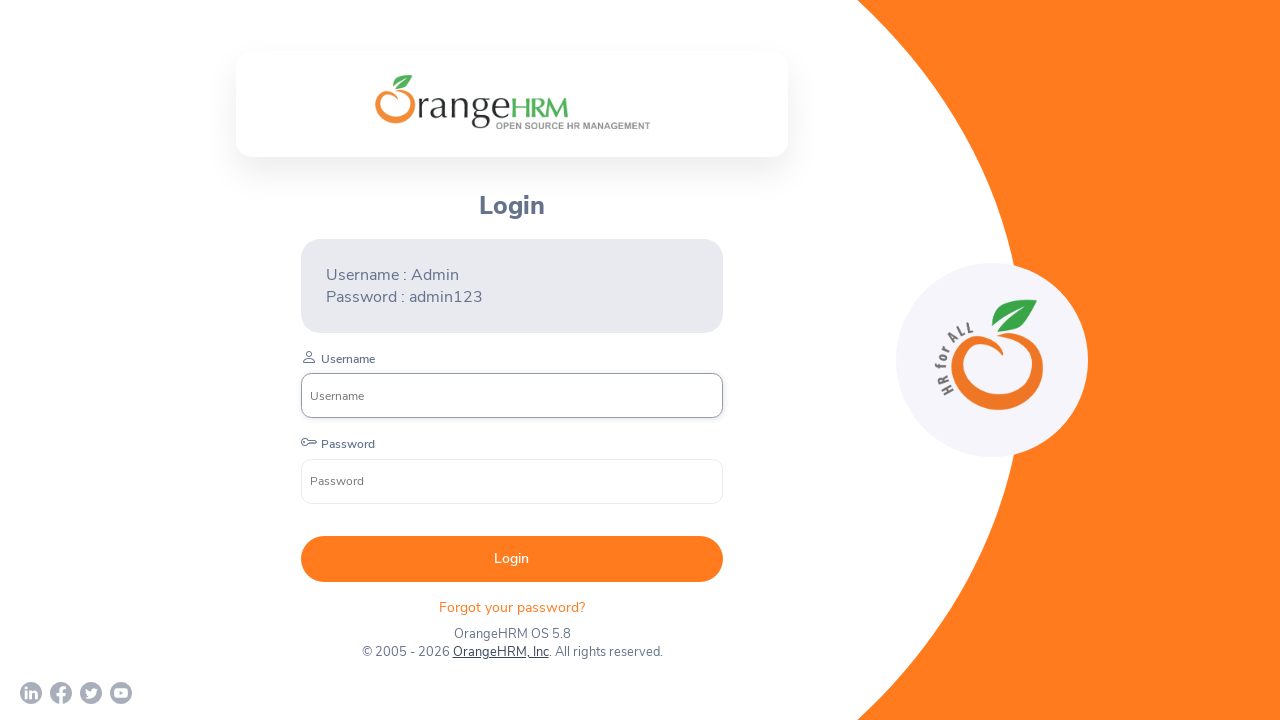

Set browser viewport to 200x200 pixels
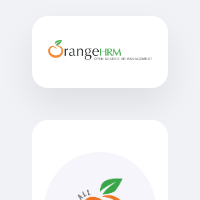

Retrieved current viewport size
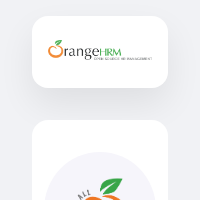

Extracted viewport dimensions - Height: 200px, Width: 200px
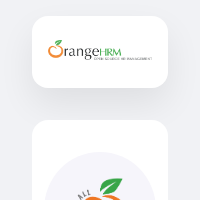

Printed viewport dimension information
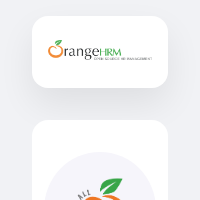

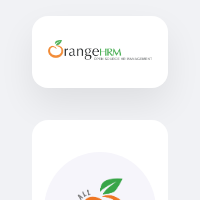